Navigates to Coding Dojo website and retrieves the page title

Starting URL: https://www.codingdojo.com/

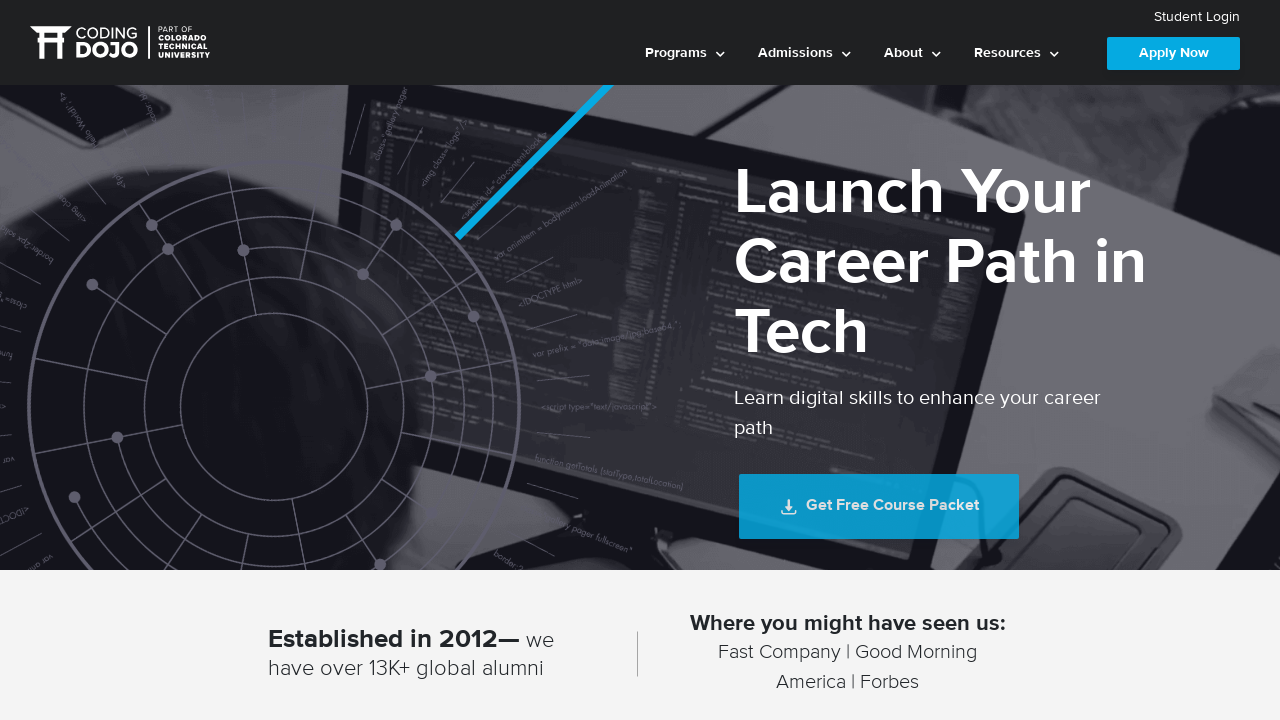

Retrieved page title from Coding Dojo website
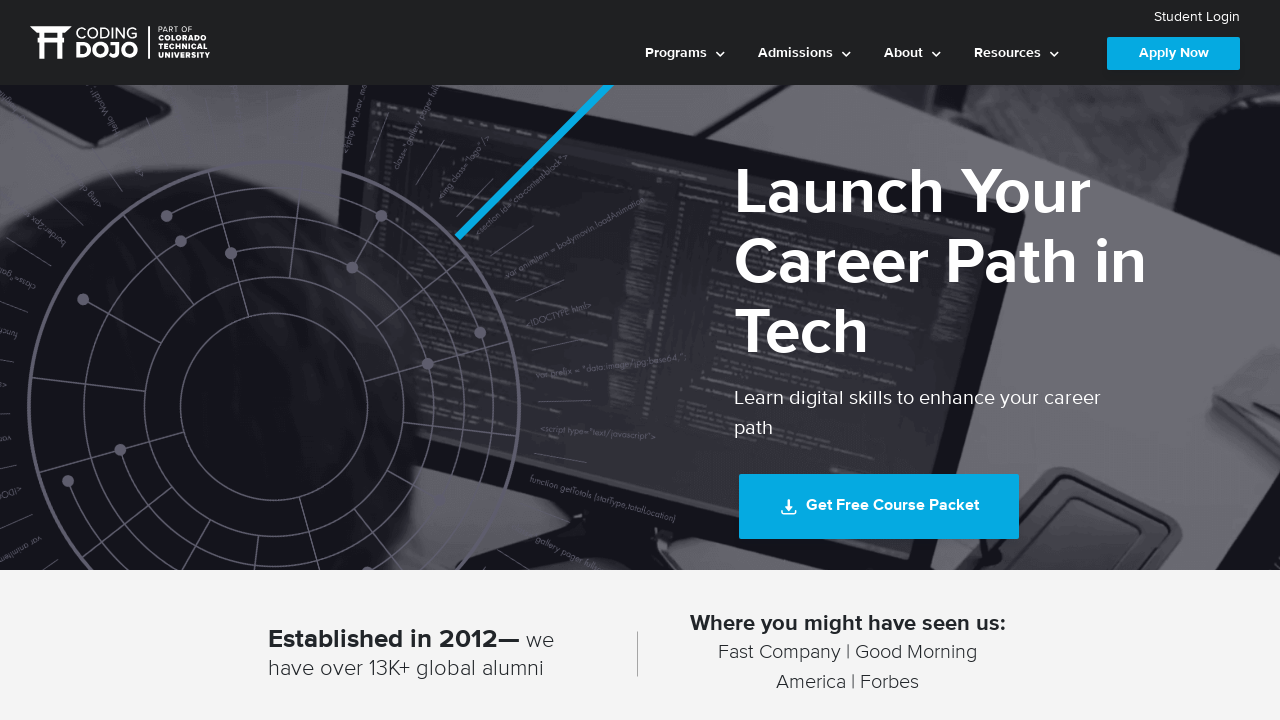

Printed page title to console
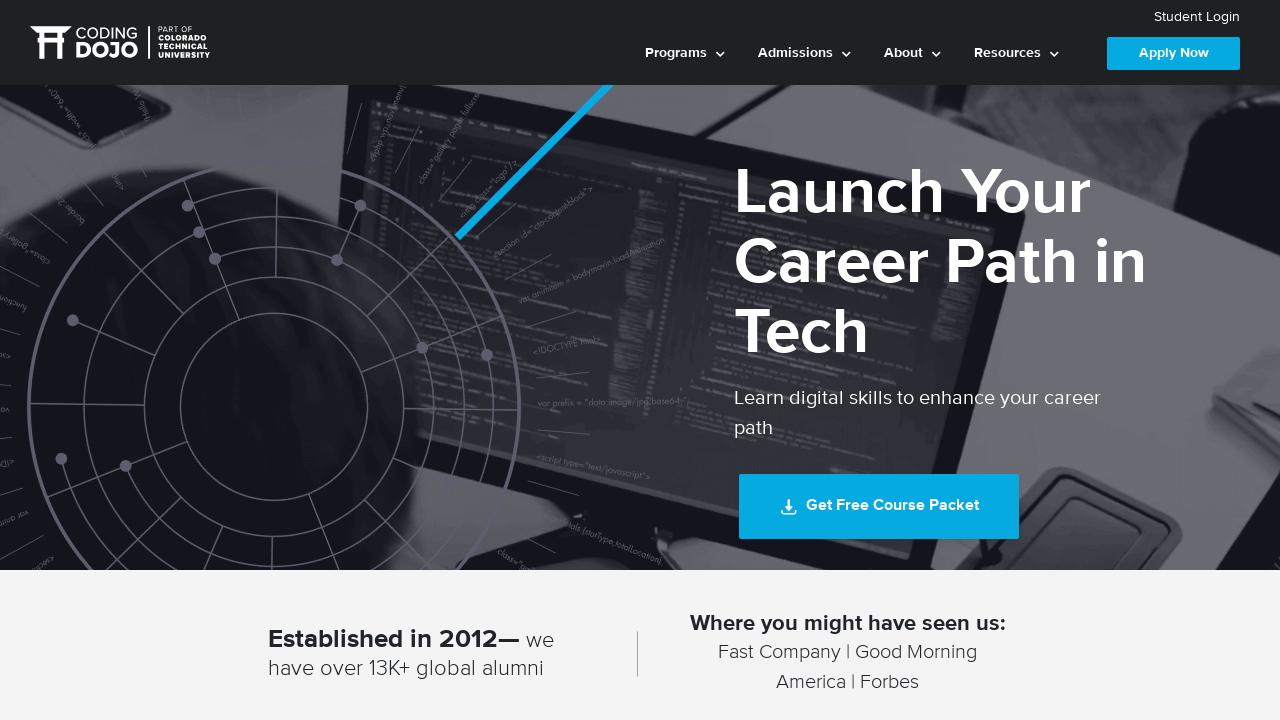

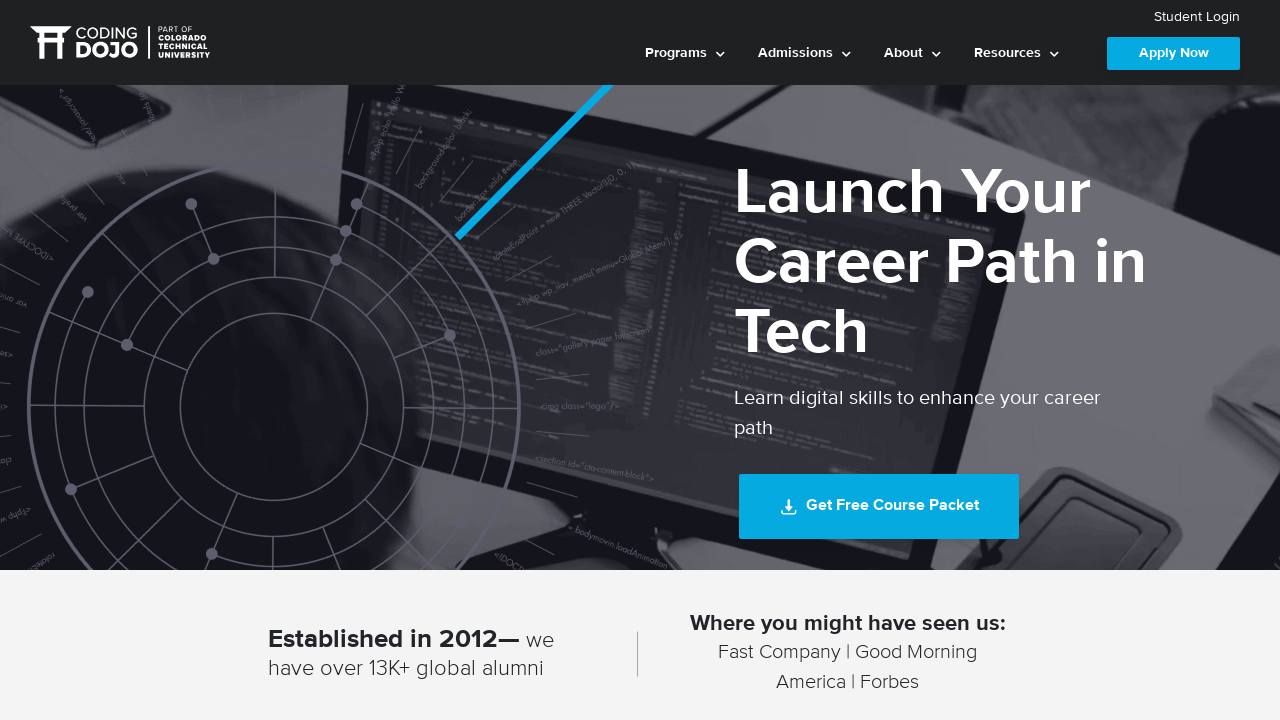